Tests data table multi-select functionality by navigating to a DataTables example page and clicking on table cells that contain specific age values (46, 28, 61) to select those rows.

Starting URL: https://datatables.net/extensions/select/examples/initialisation/multi.html

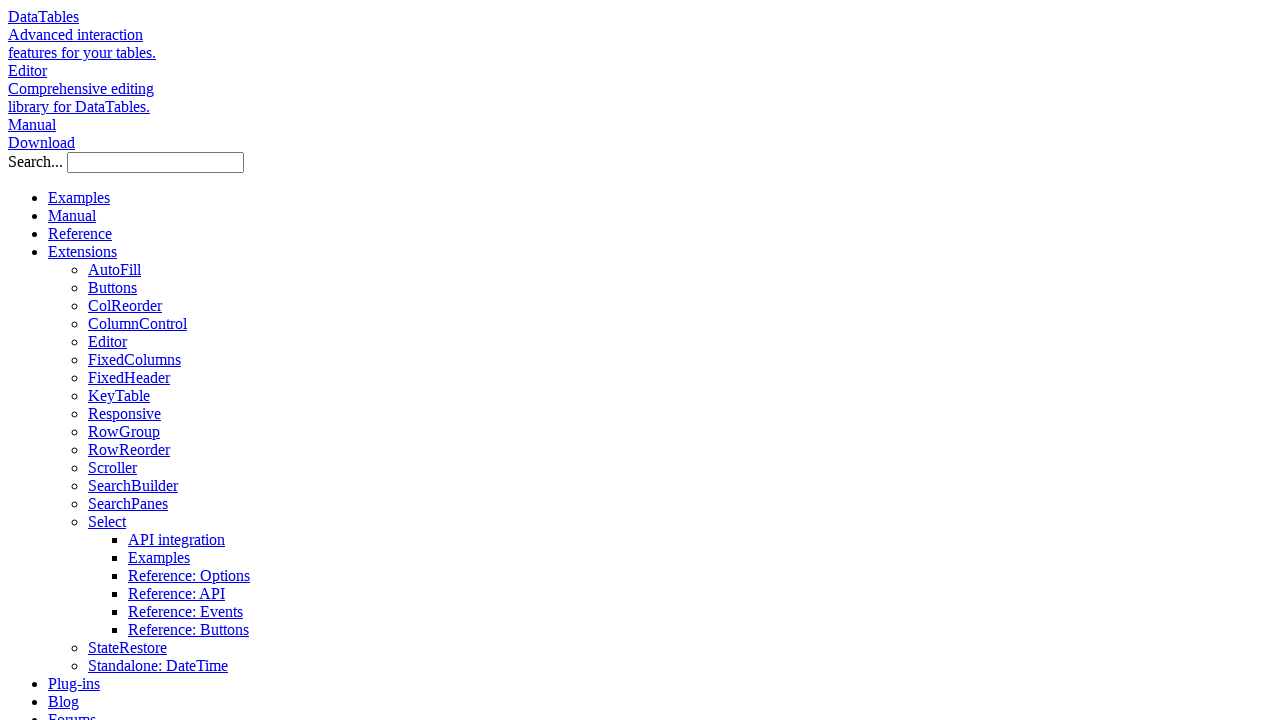

Waited for table body to load
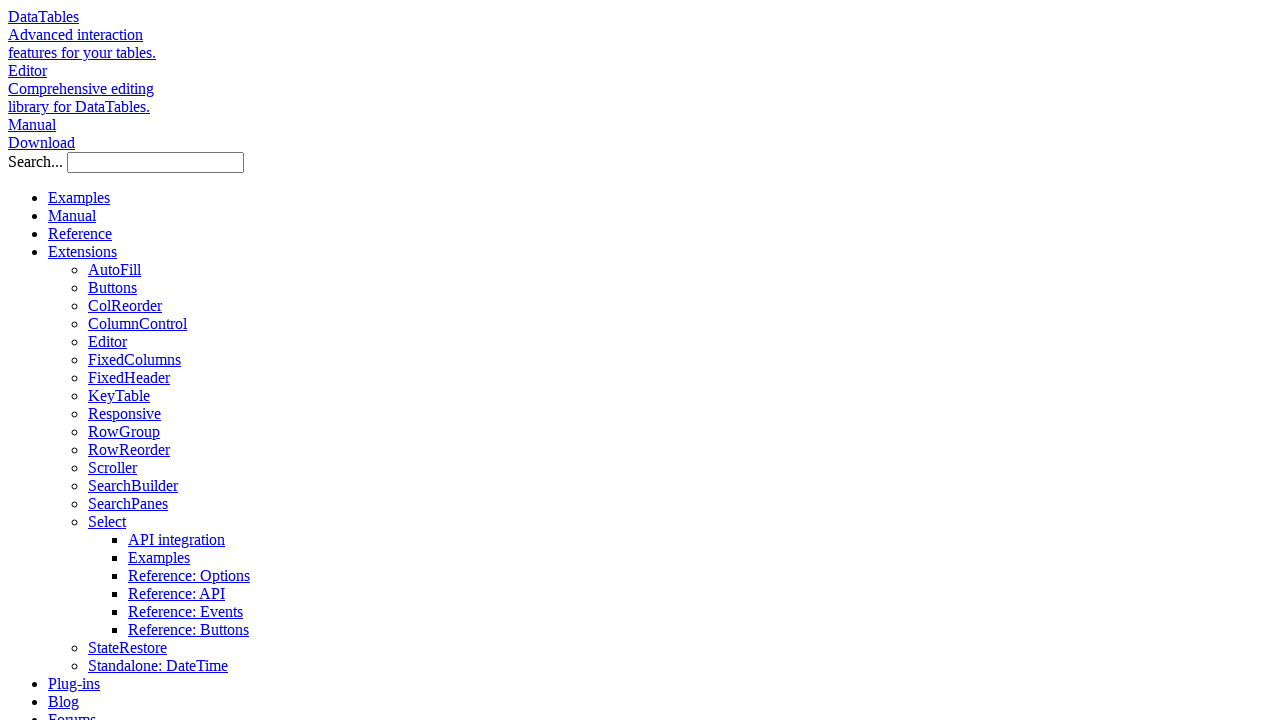

Retrieved all table body cells
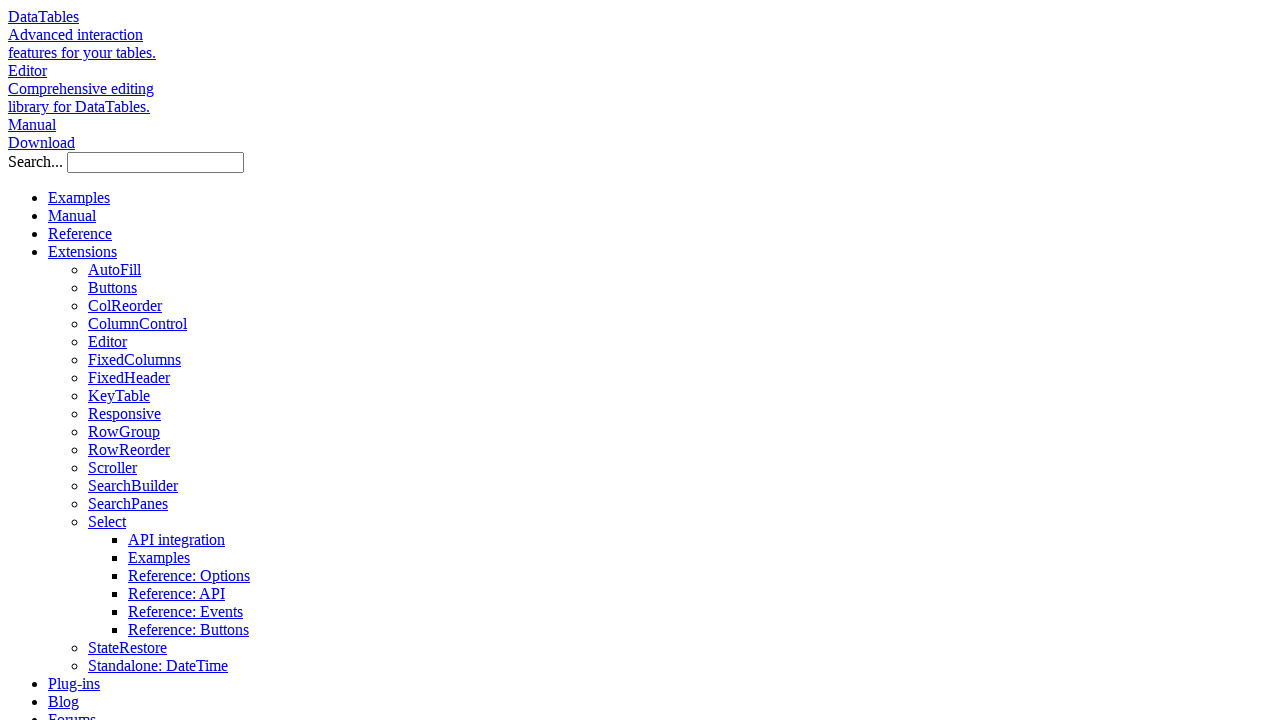

Clicked table cell containing age 61 at (450, 361) on #example > tbody tr td >> nth=3
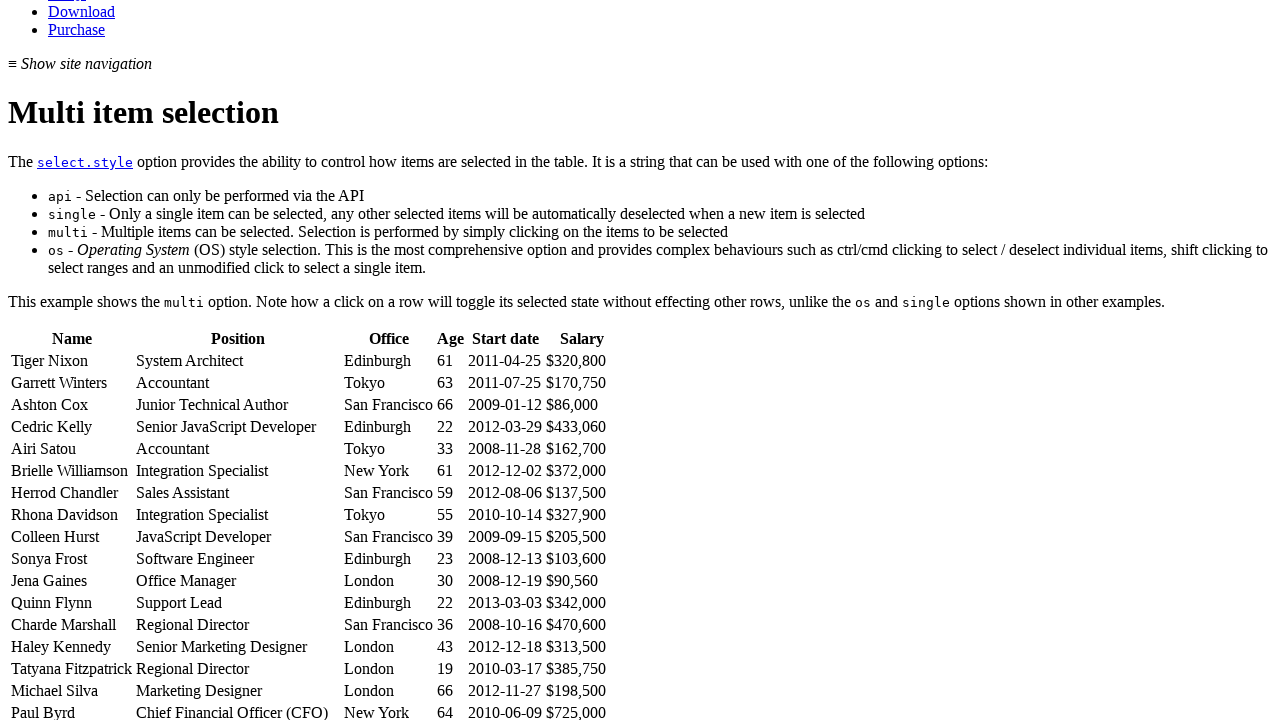

Clicked table cell containing age 28 at (505, 449) on #example > tbody tr td >> nth=28
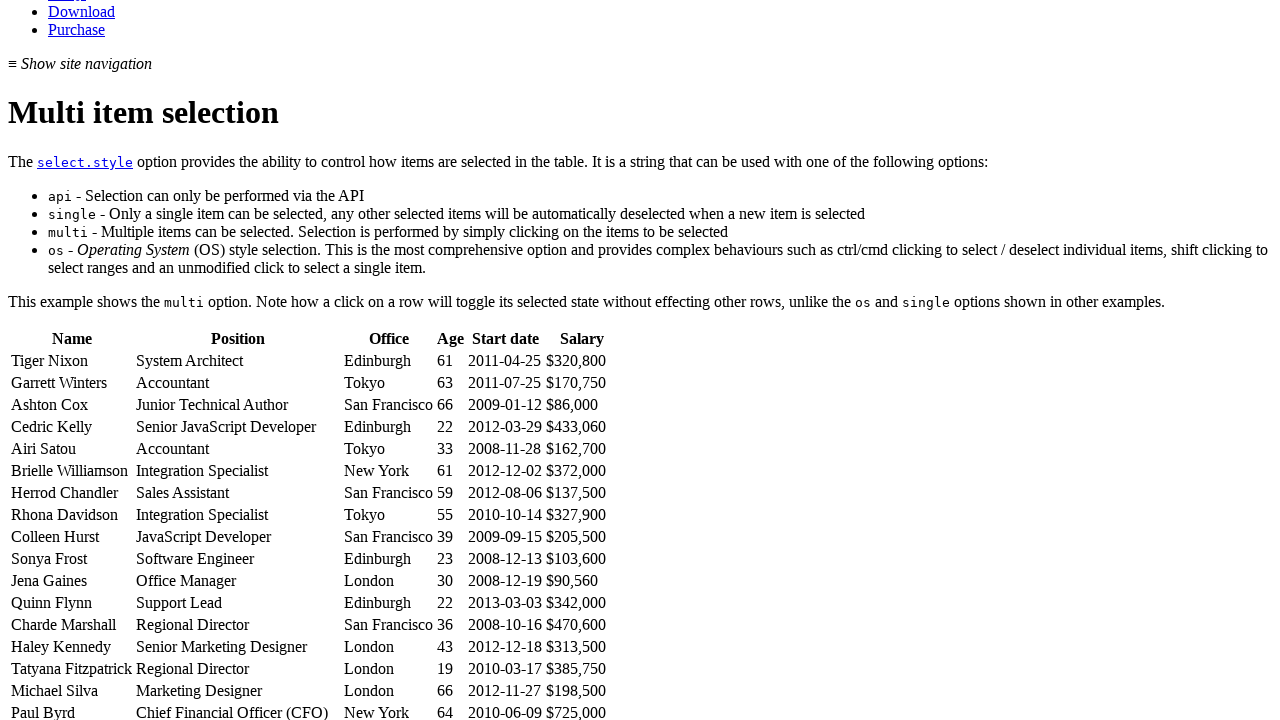

Clicked table cell containing age 61 at (450, 471) on #example > tbody tr td >> nth=33
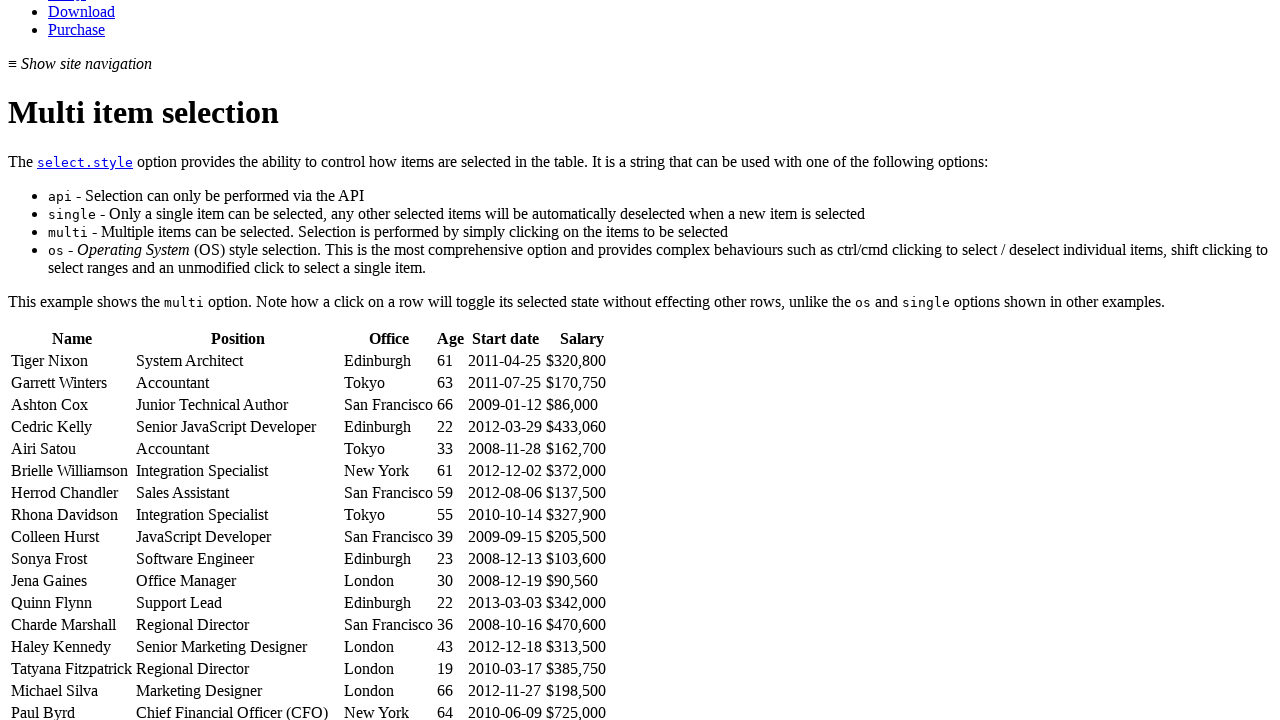

Clicked table cell containing age 28 at (450, 361) on #example > tbody tr td >> nth=159
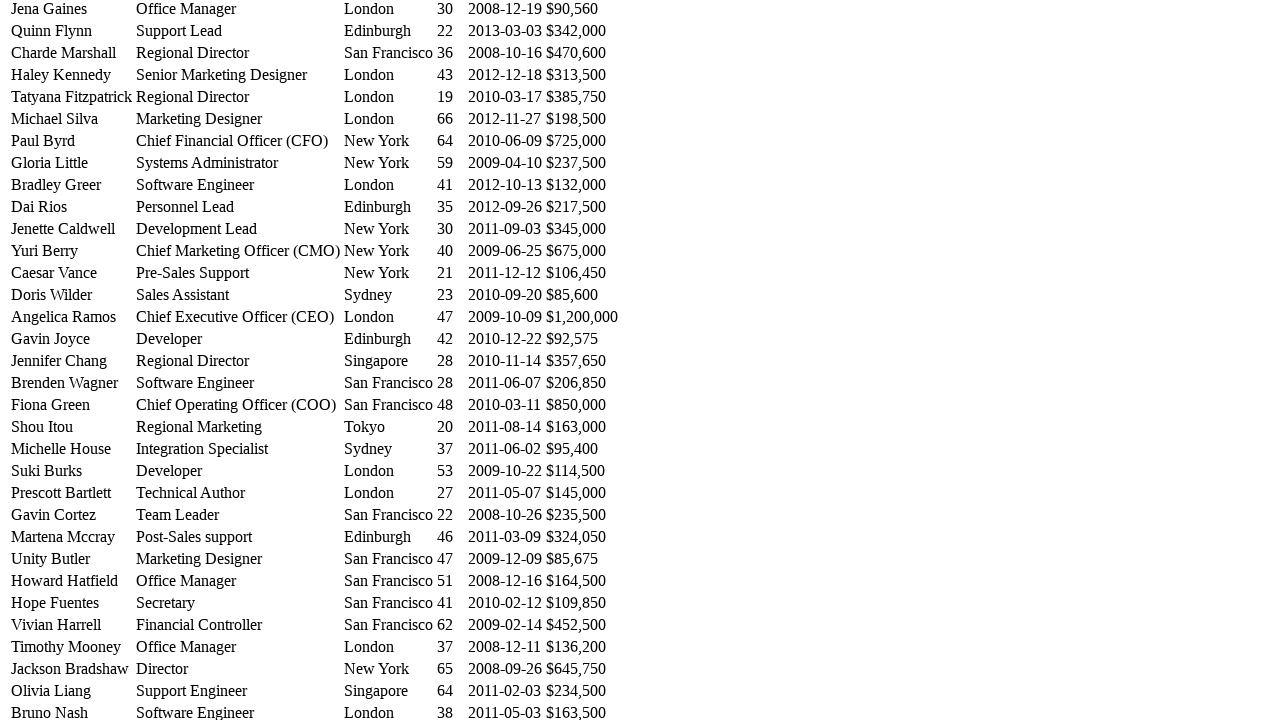

Clicked table cell containing age 28 at (450, 383) on #example > tbody tr td >> nth=165
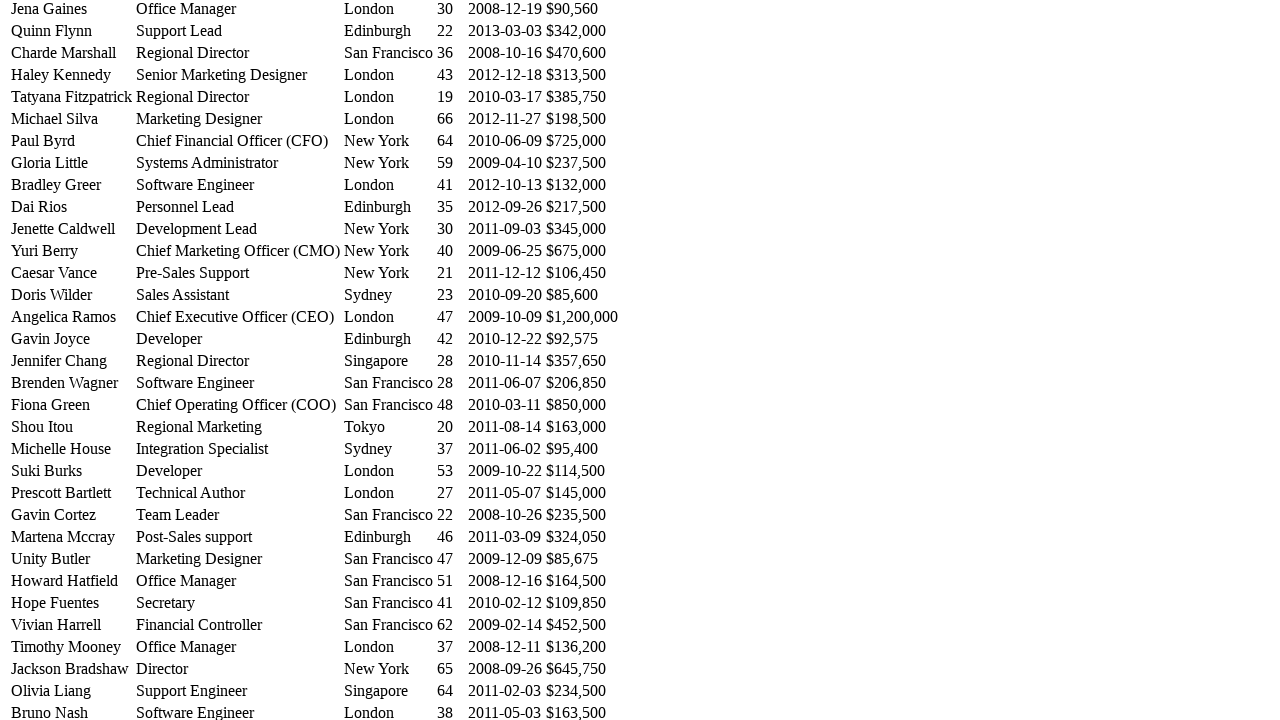

Clicked table cell containing age 46 at (450, 537) on #example > tbody tr td >> nth=207
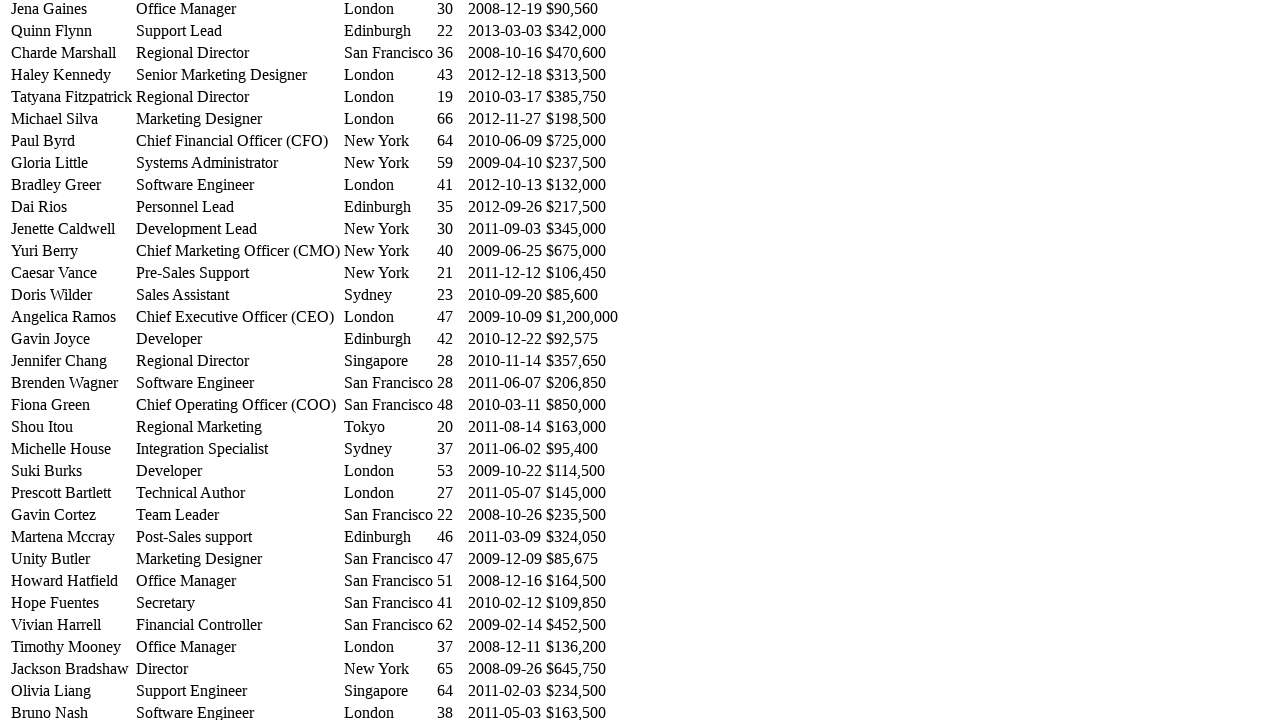

Clicked table cell containing age 61 at (450, 361) on #example > tbody tr td >> nth=267
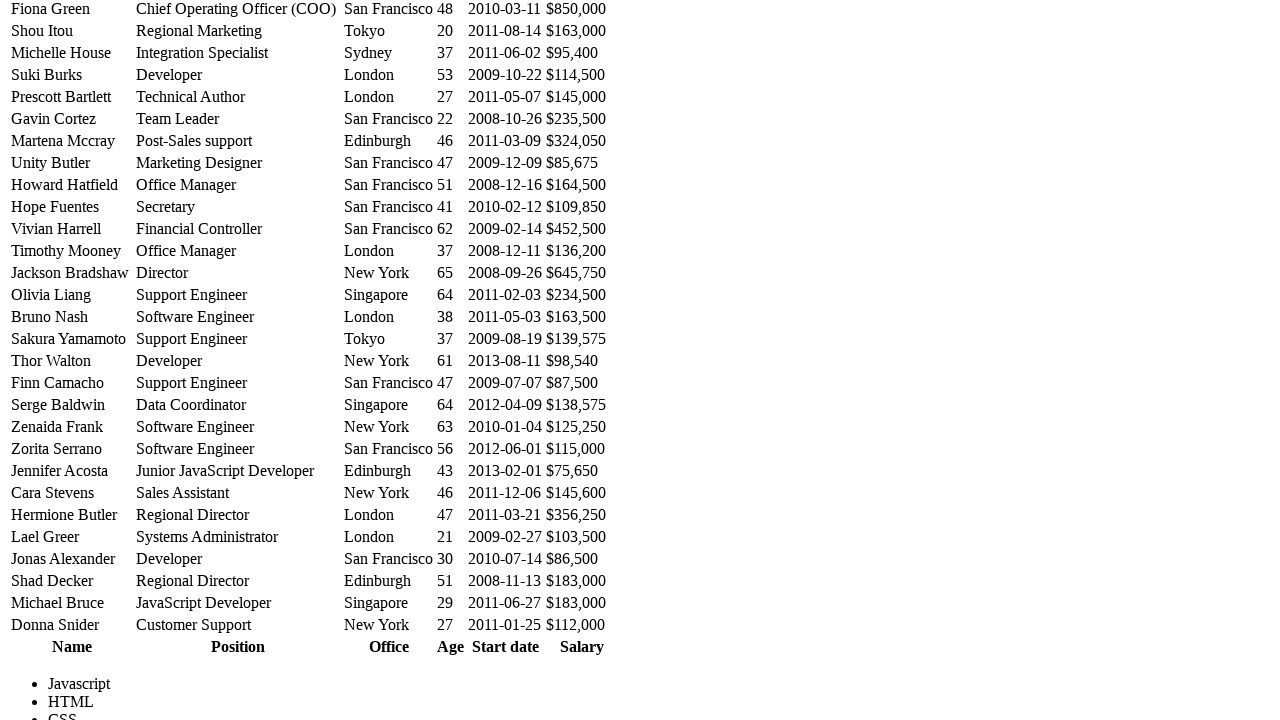

Clicked table cell containing age 46 at (450, 493) on #example > tbody tr td >> nth=303
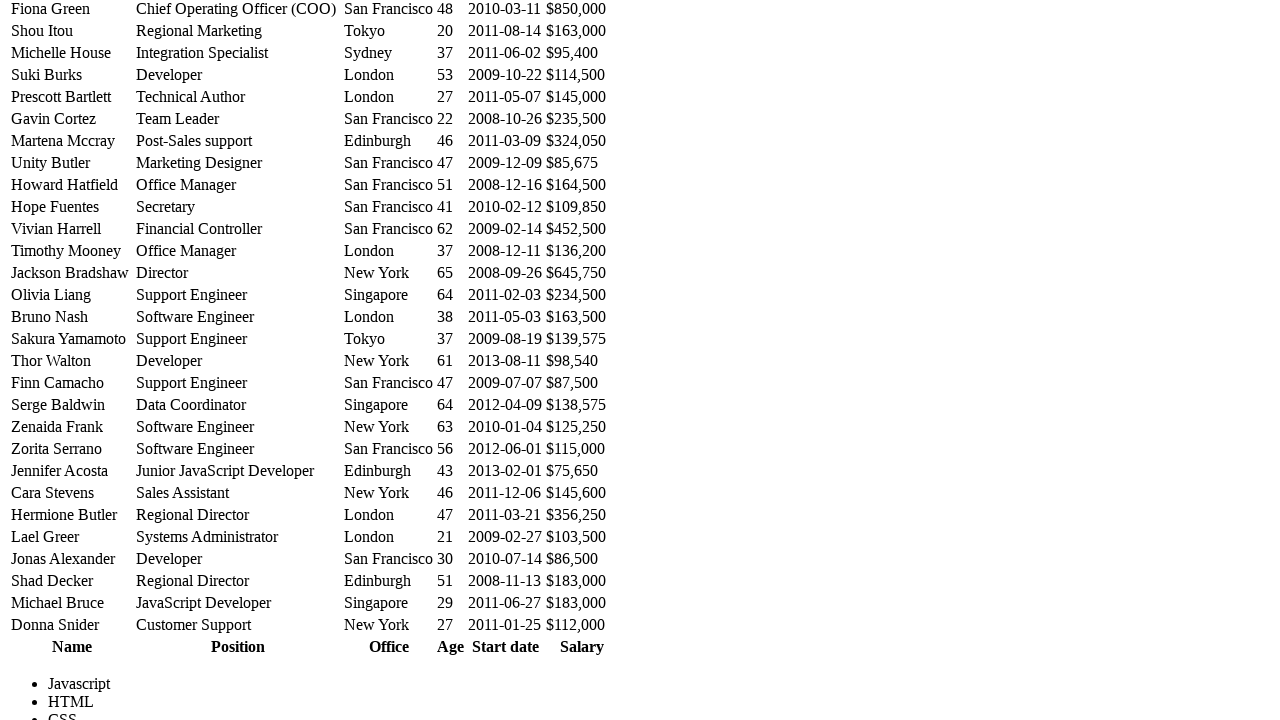

Waited 500ms to observe selection effect
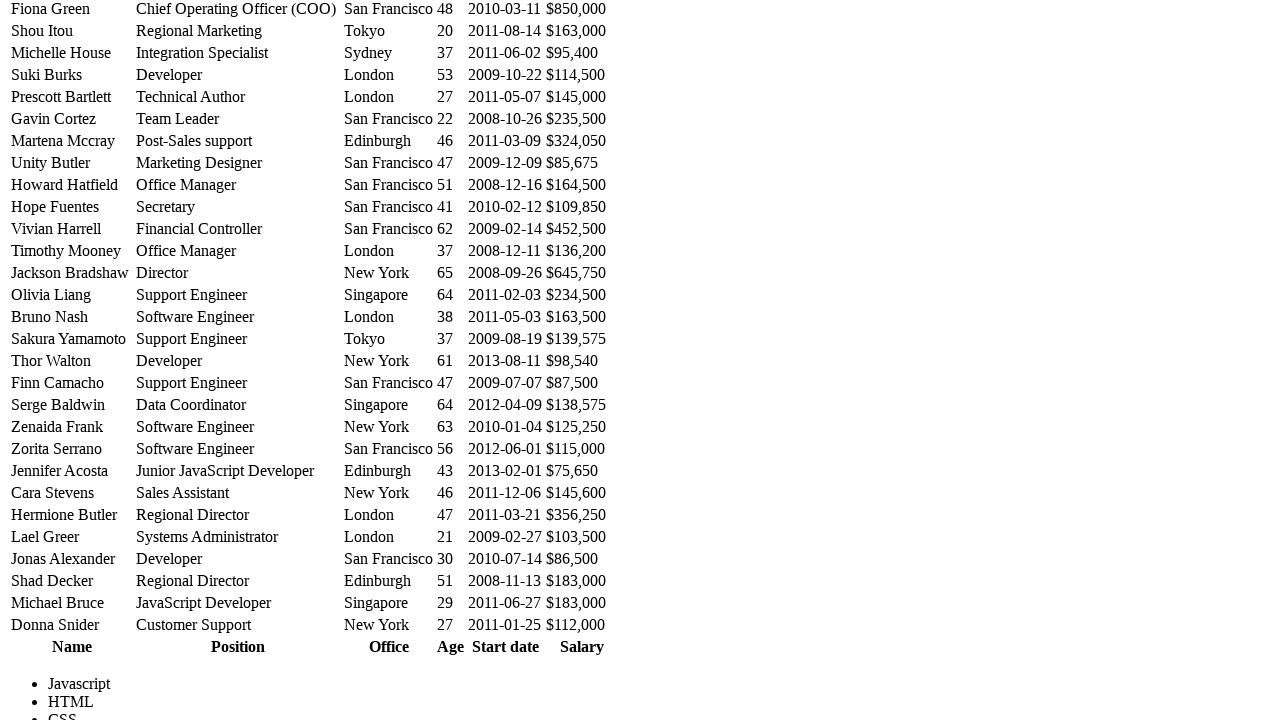

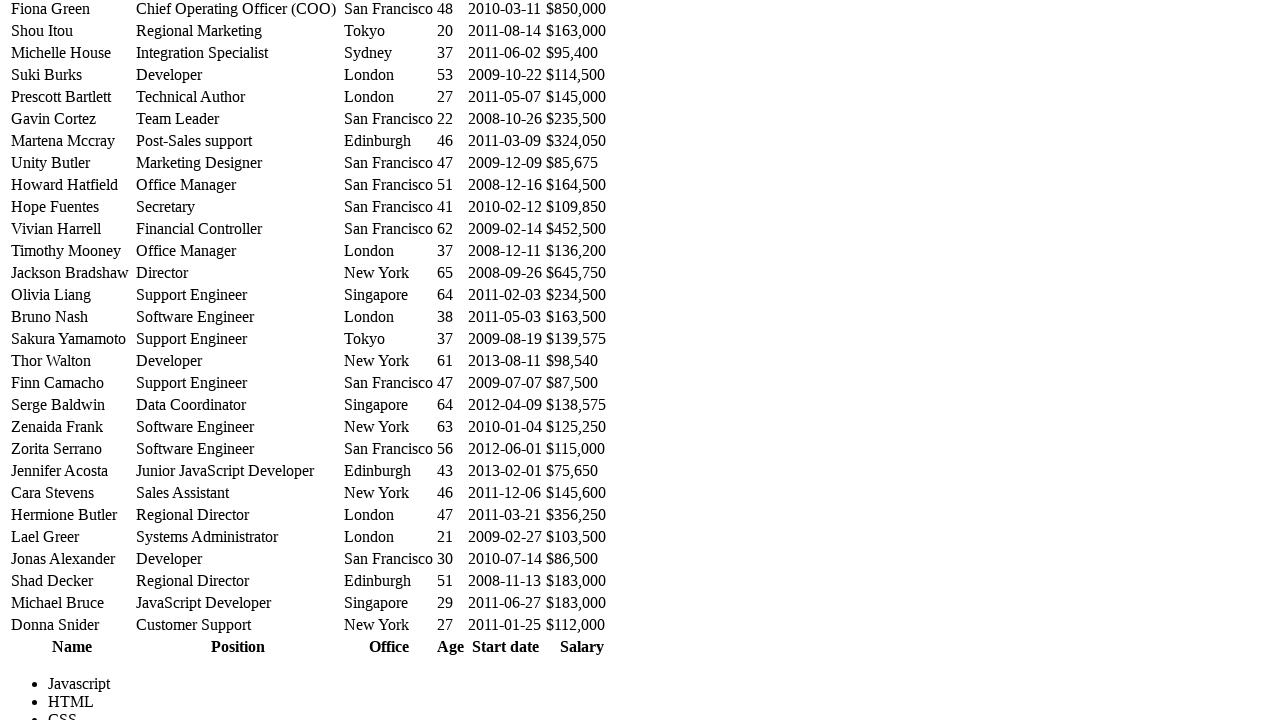